Tests that Clear completed button is hidden when no items are completed

Starting URL: https://demo.playwright.dev/todomvc

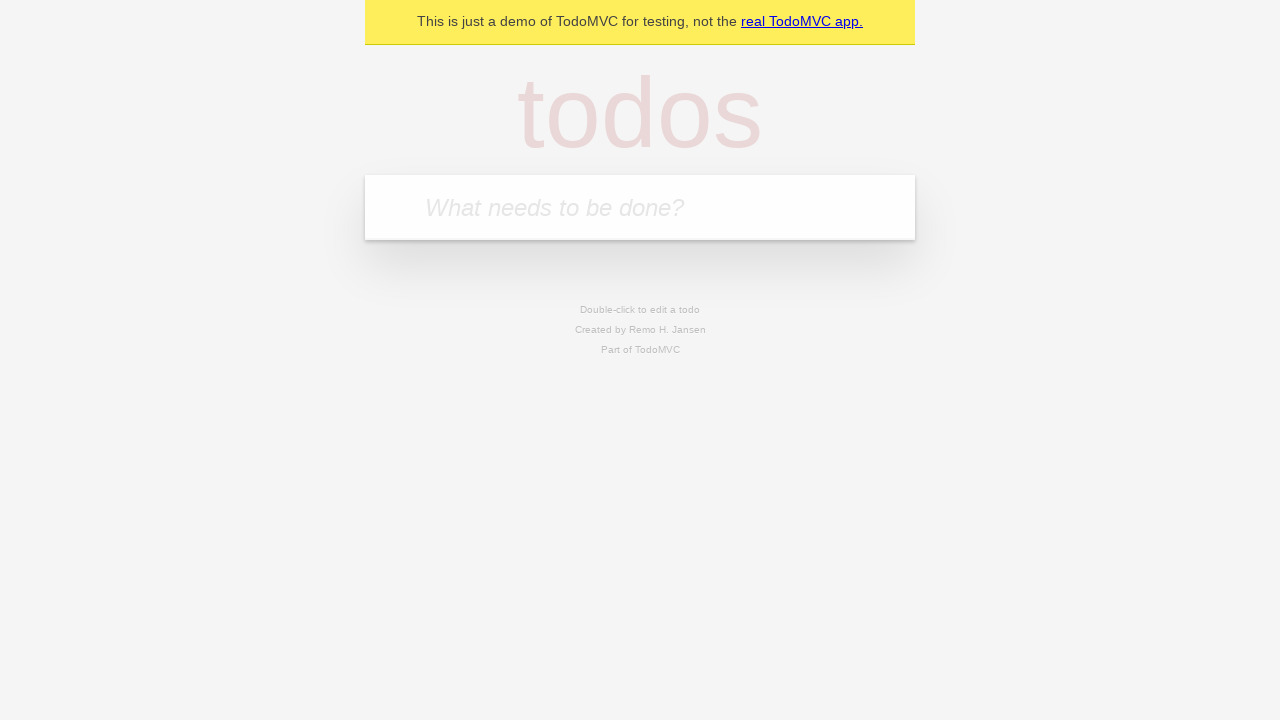

Filled todo input with 'buy some cheese' on internal:attr=[placeholder="What needs to be done?"i]
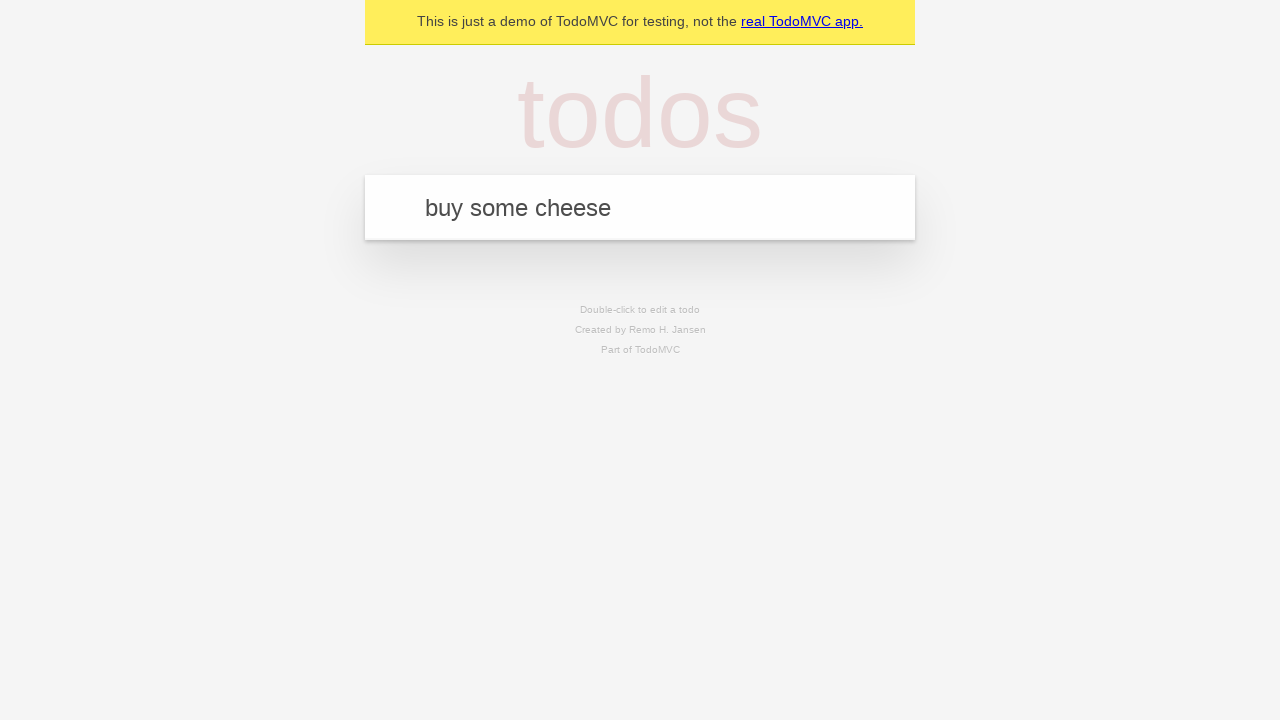

Pressed Enter to create first todo on internal:attr=[placeholder="What needs to be done?"i]
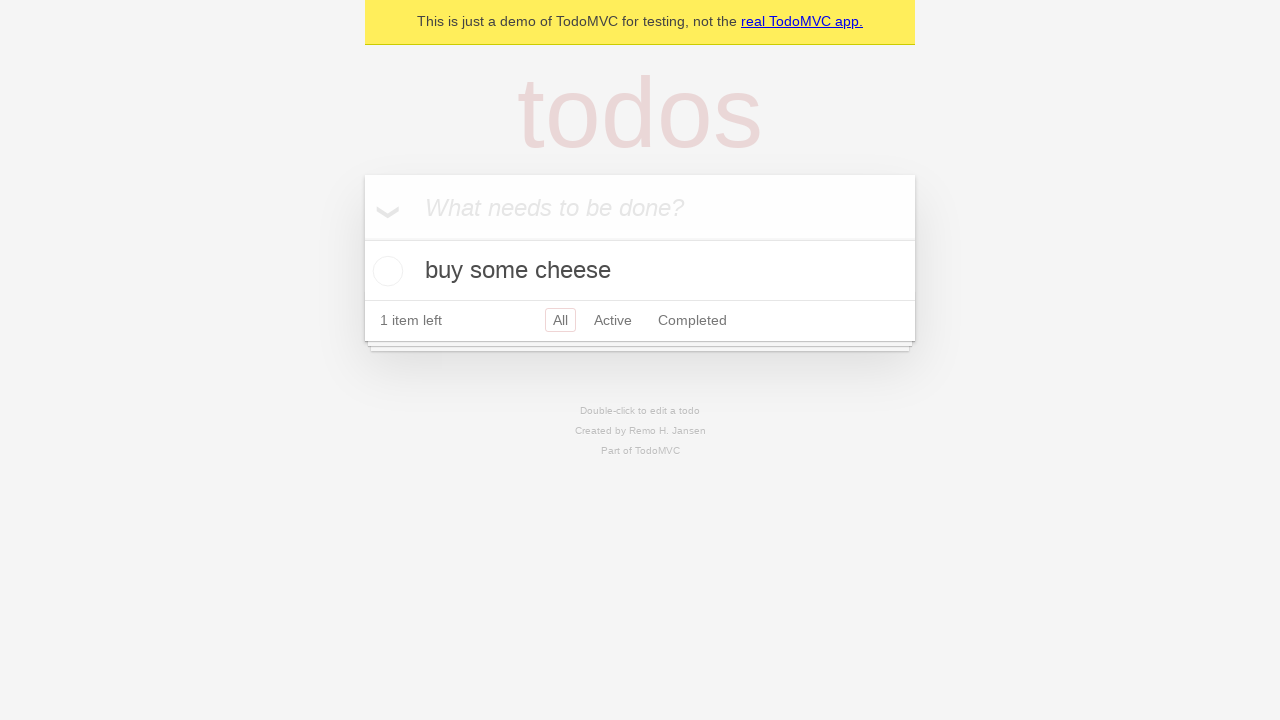

Filled todo input with 'feed the cat' on internal:attr=[placeholder="What needs to be done?"i]
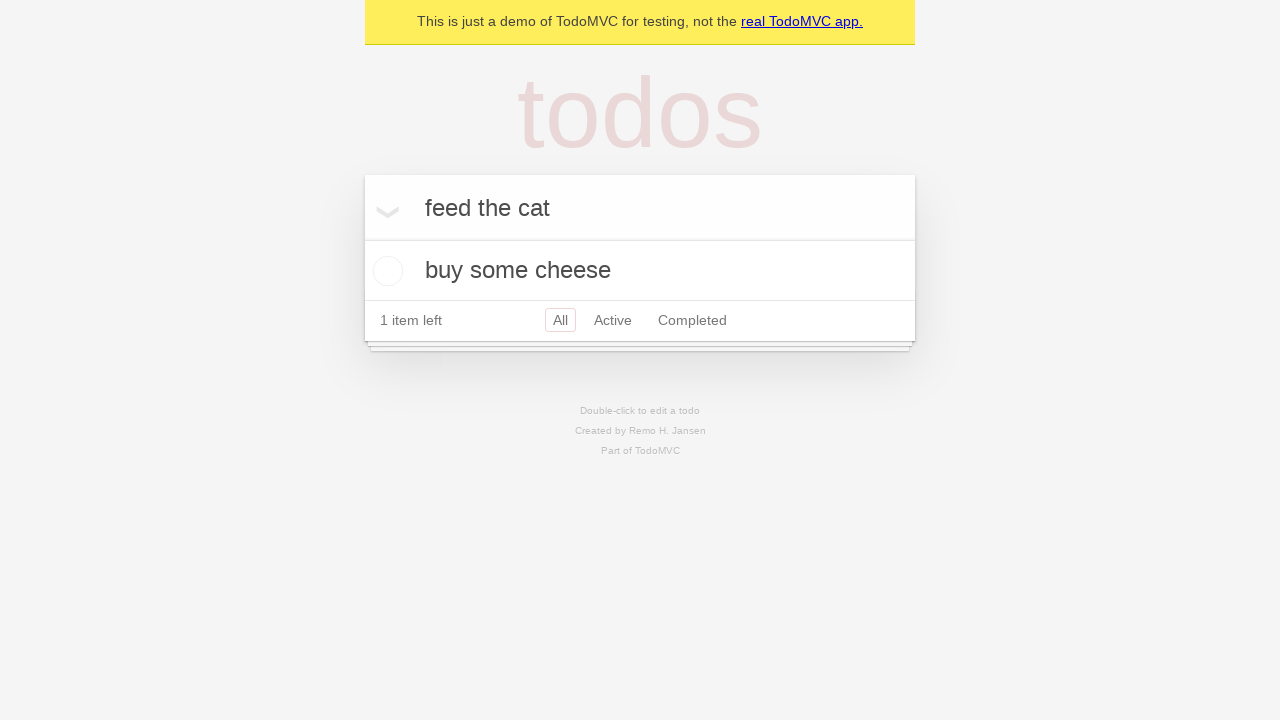

Pressed Enter to create second todo on internal:attr=[placeholder="What needs to be done?"i]
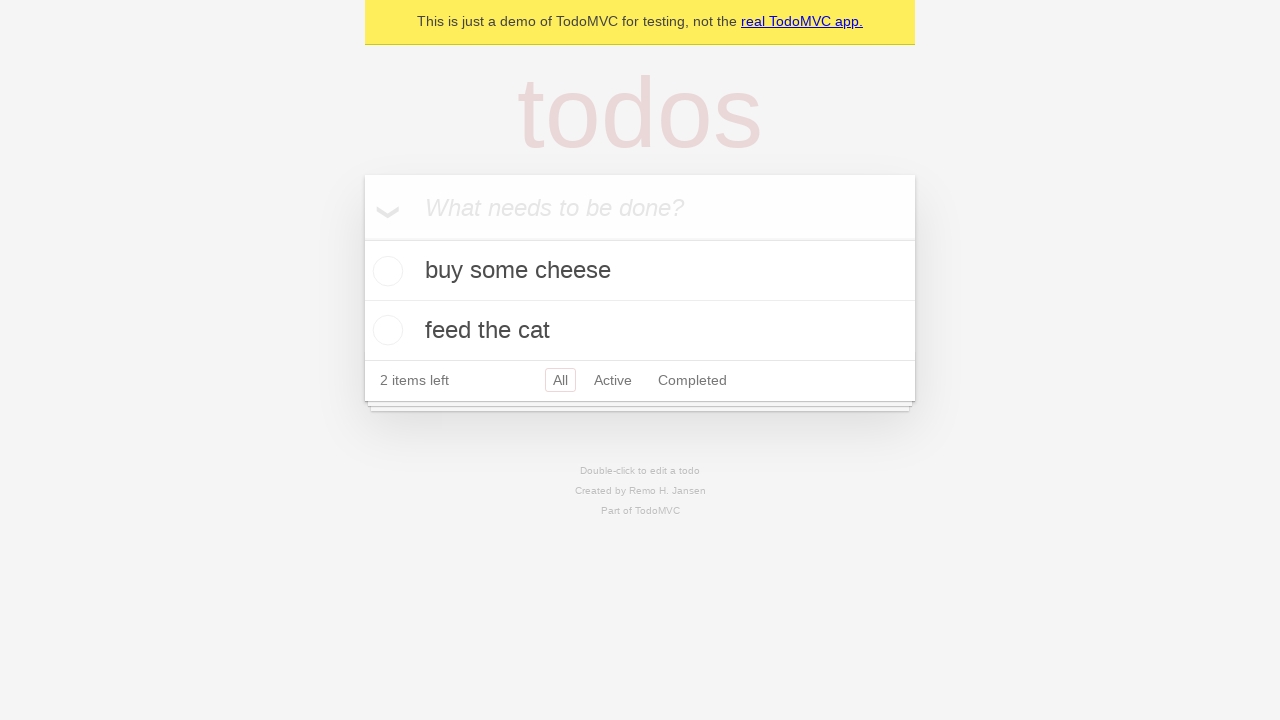

Filled todo input with 'book a doctors appointment' on internal:attr=[placeholder="What needs to be done?"i]
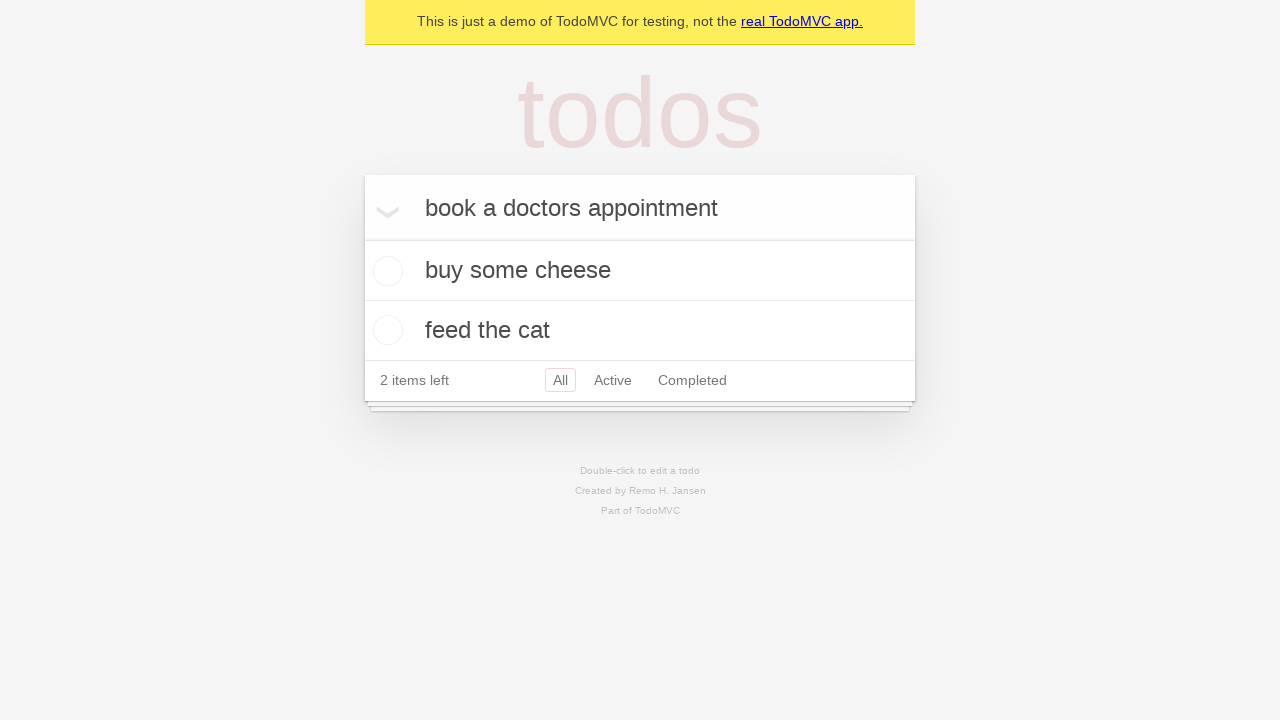

Pressed Enter to create third todo on internal:attr=[placeholder="What needs to be done?"i]
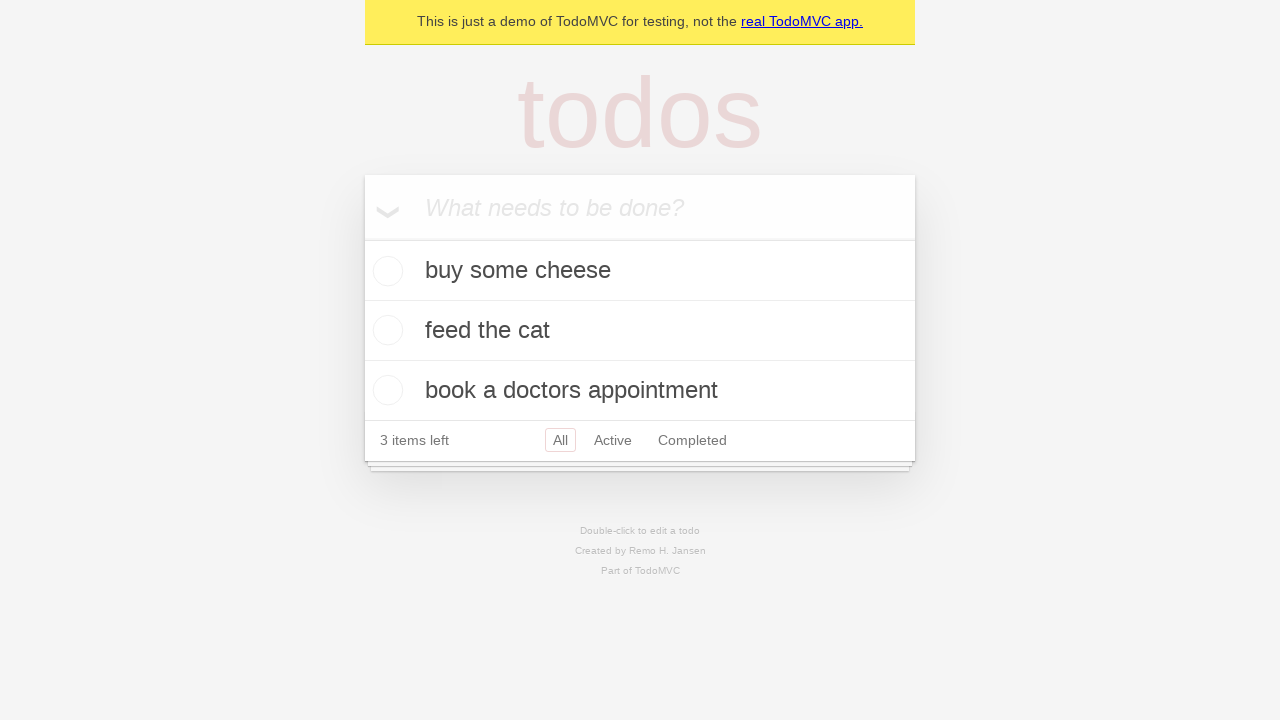

Checked the first todo item at (385, 271) on .todo-list li .toggle >> nth=0
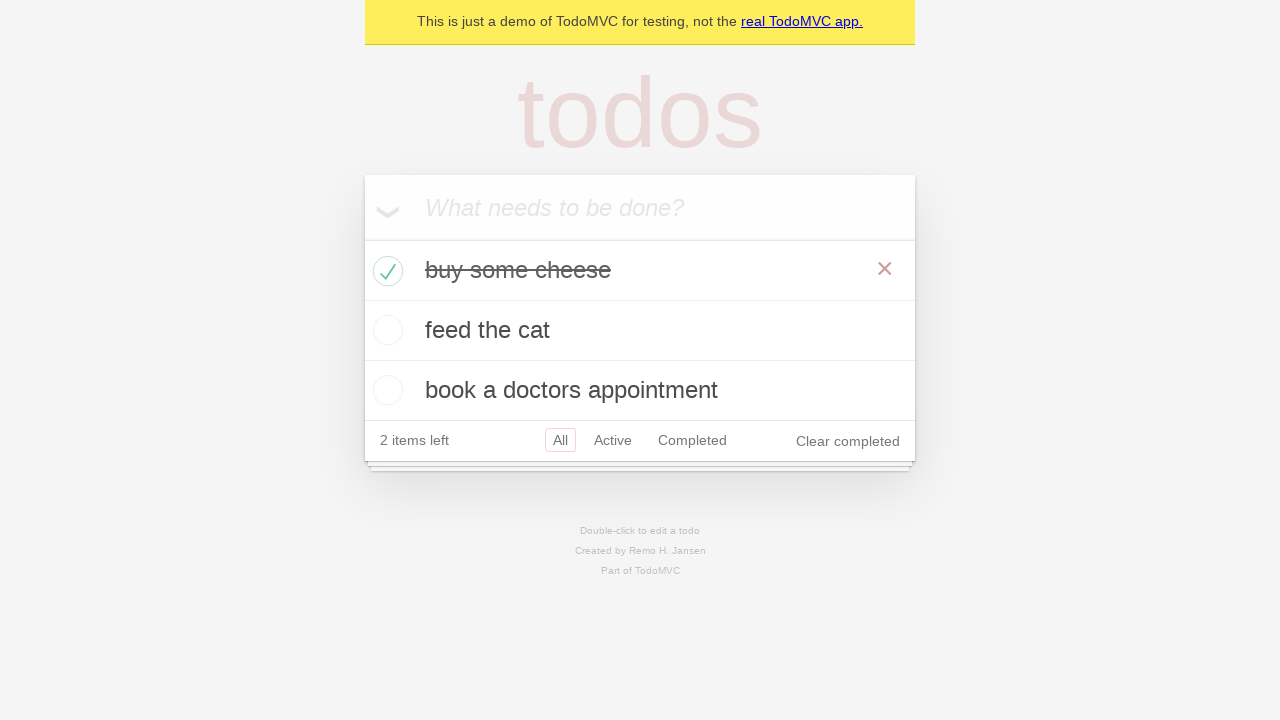

Clicked 'Clear completed' button to remove completed todo at (848, 441) on internal:role=button[name="Clear completed"i]
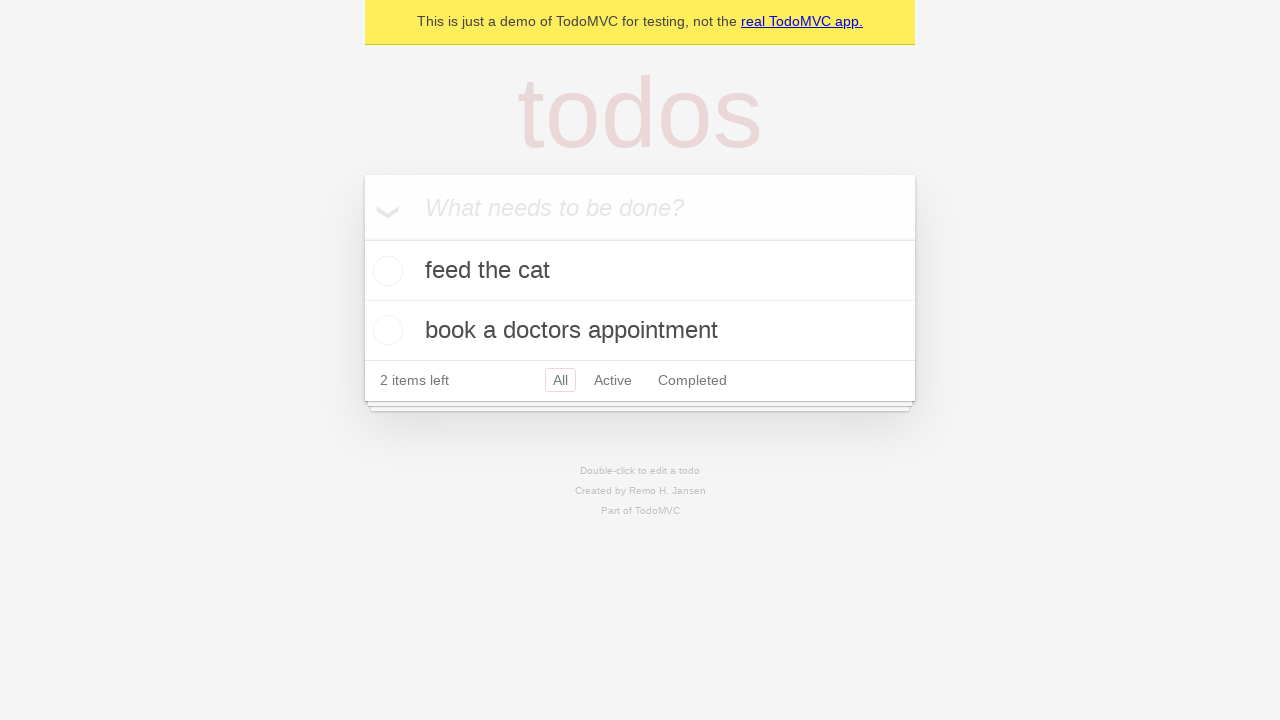

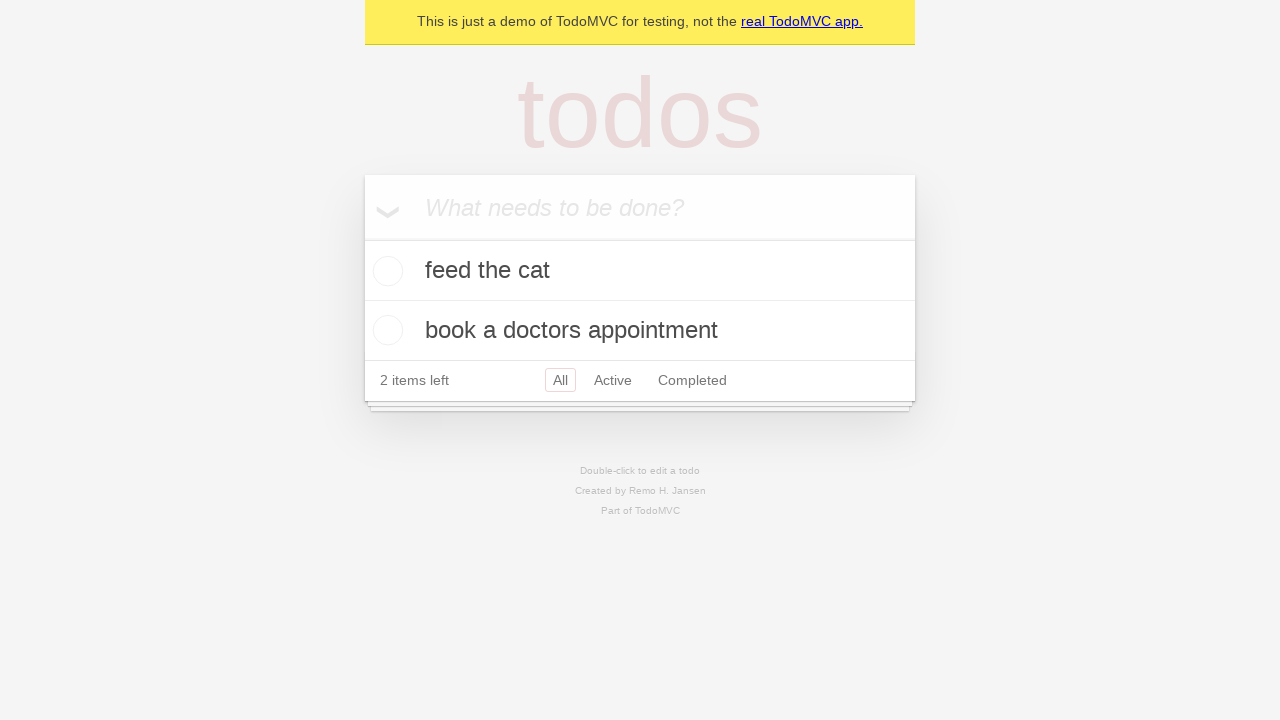